Navigates to Greens Technology course content page, expands a section, and opens a CTS Interview Question link in a new tab using context menu

Starting URL: http://greenstech.in/selenium-course-content.html

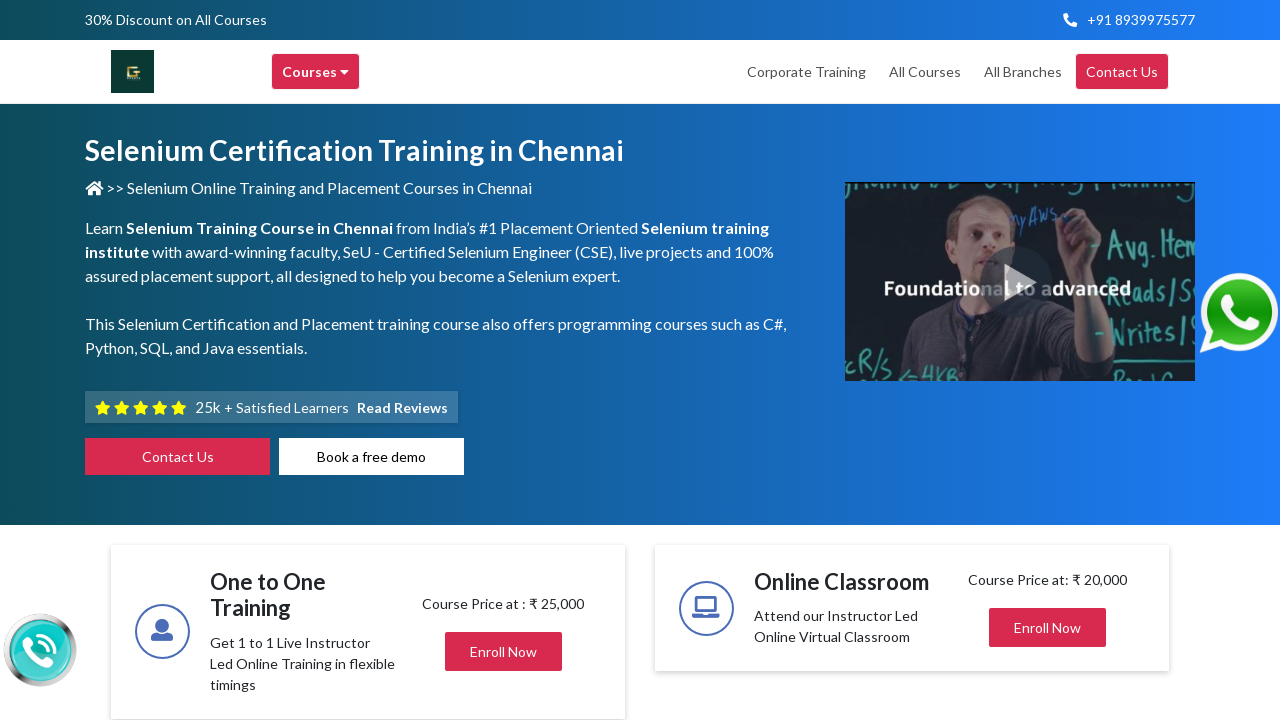

Clicked course content section header to expand it at (1024, 360) on h2.title.mb-0.center
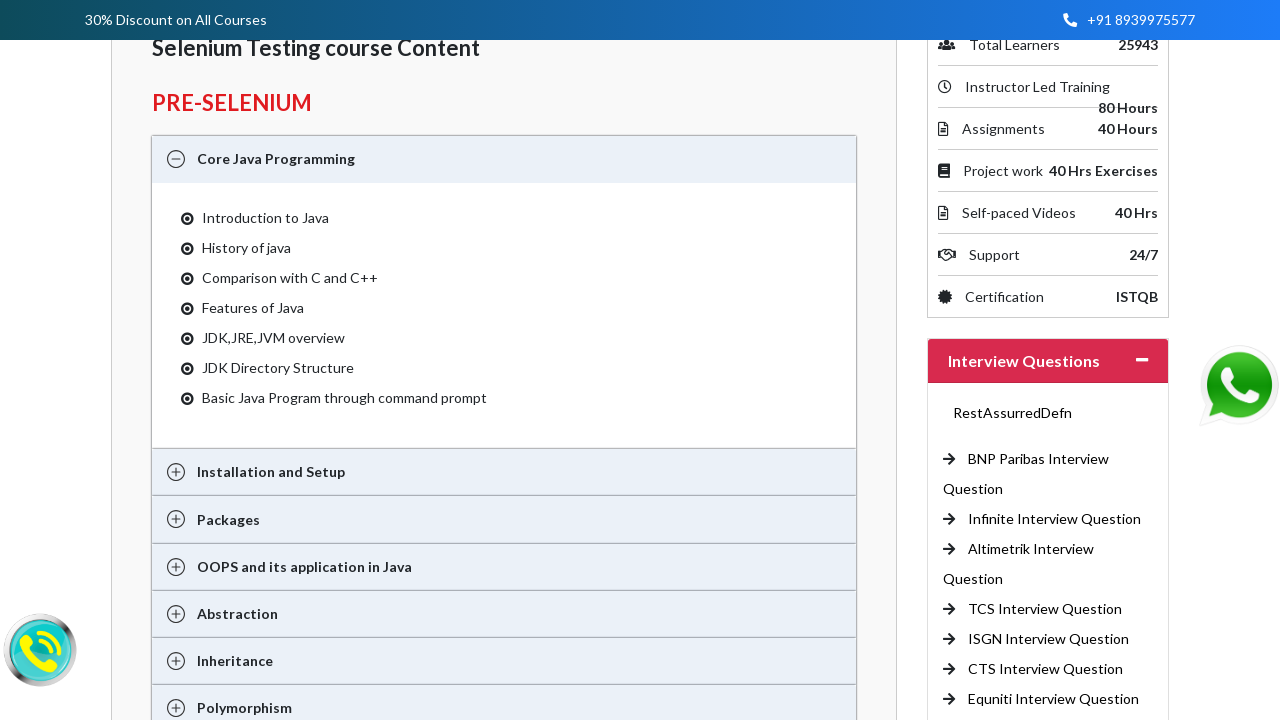

Located CTS Interview Question link
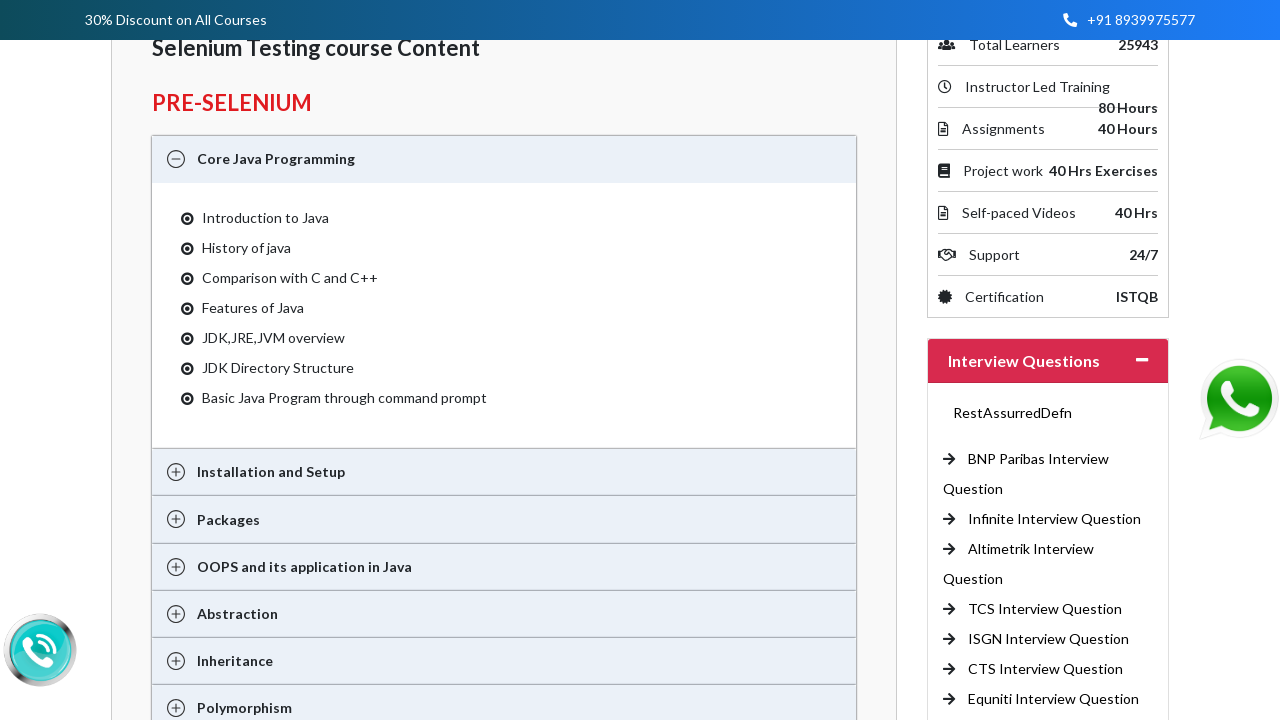

Opened CTS Interview Question link in new tab using context menu at (1046, 669) on a:has-text('CTS Interview Question')
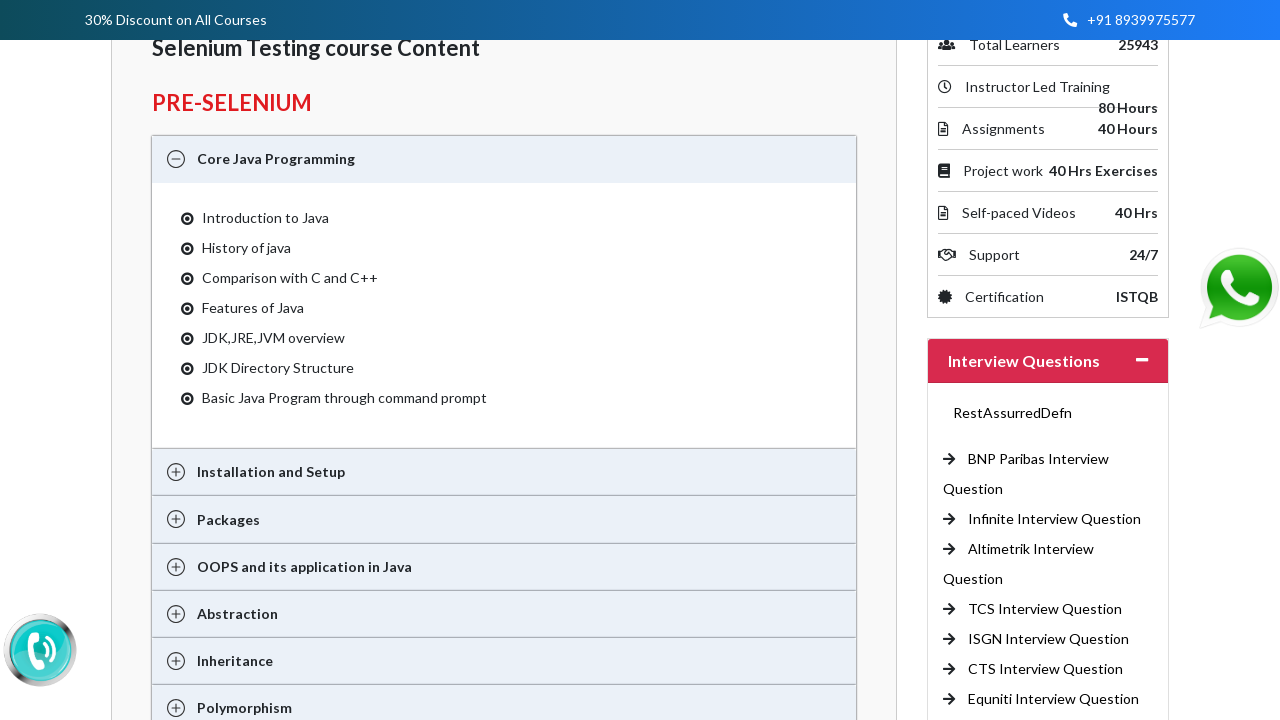

New tab opened successfully
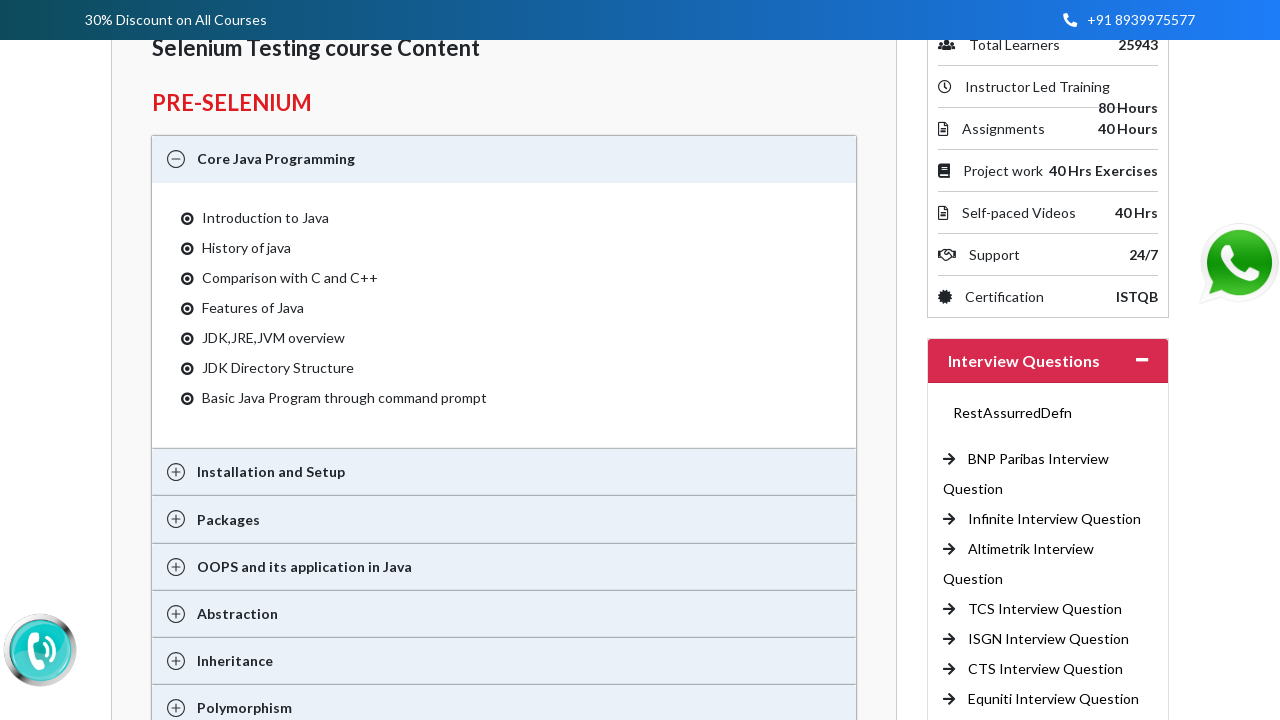

New page loaded completely
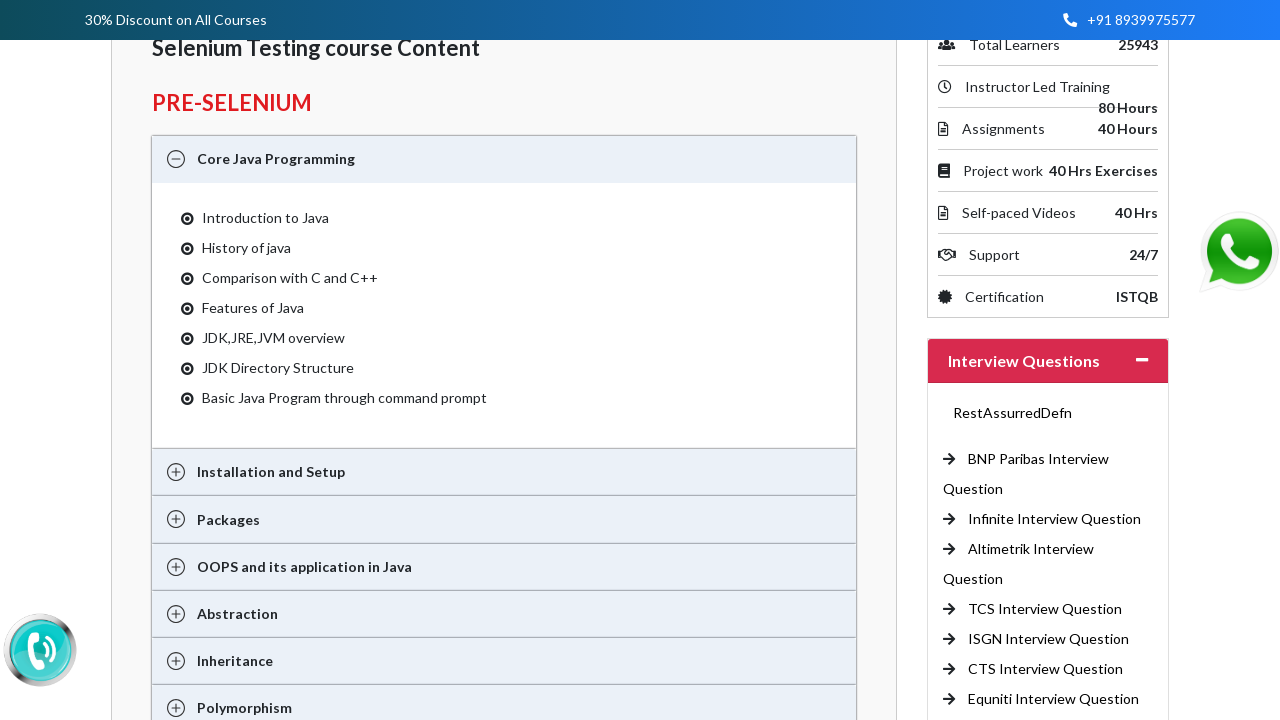

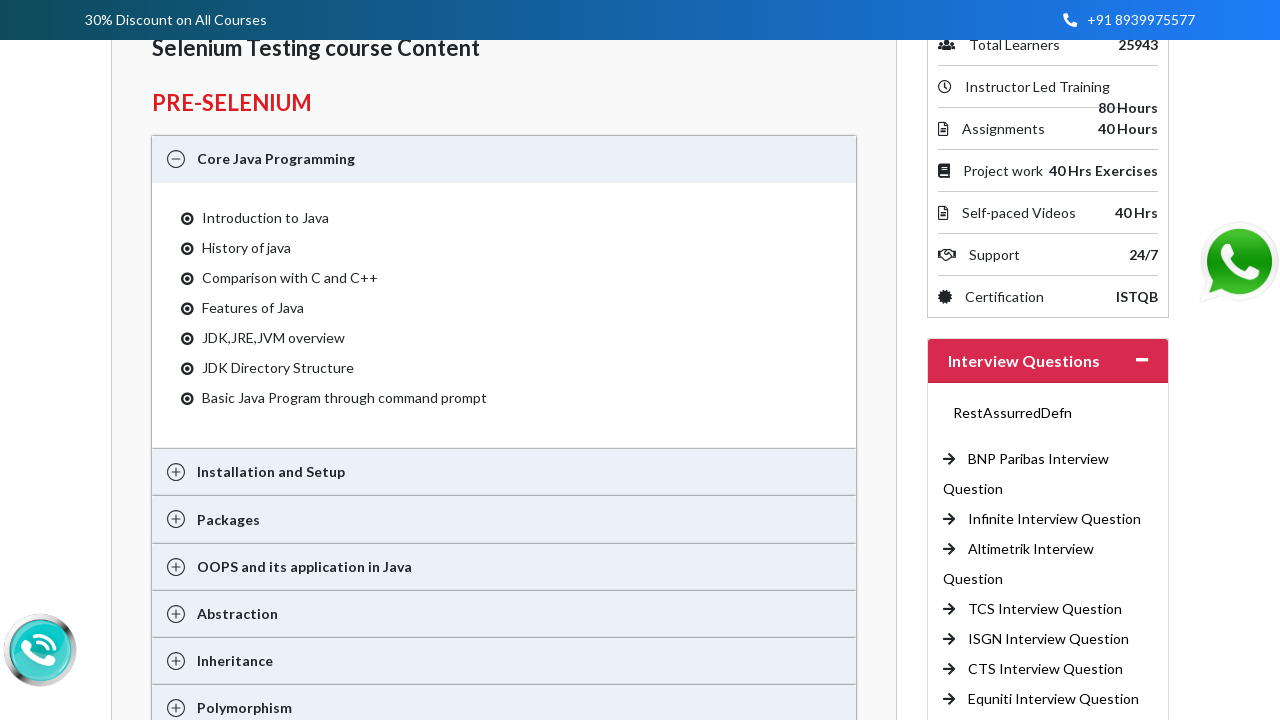